Tests drag and drop functionality by dragging an element from one location and dropping it onto another element

Starting URL: https://awesomeqa.com/selenium/mouse_interaction.html

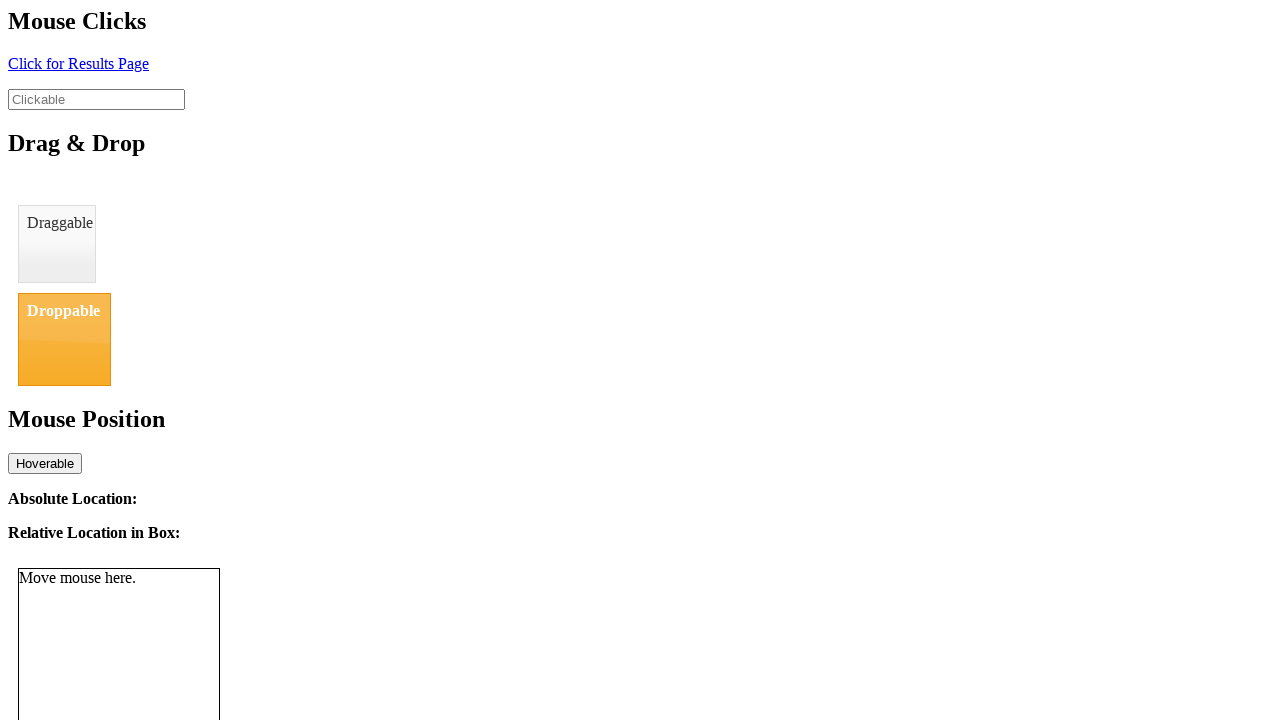

Navigated to mouse interaction test page
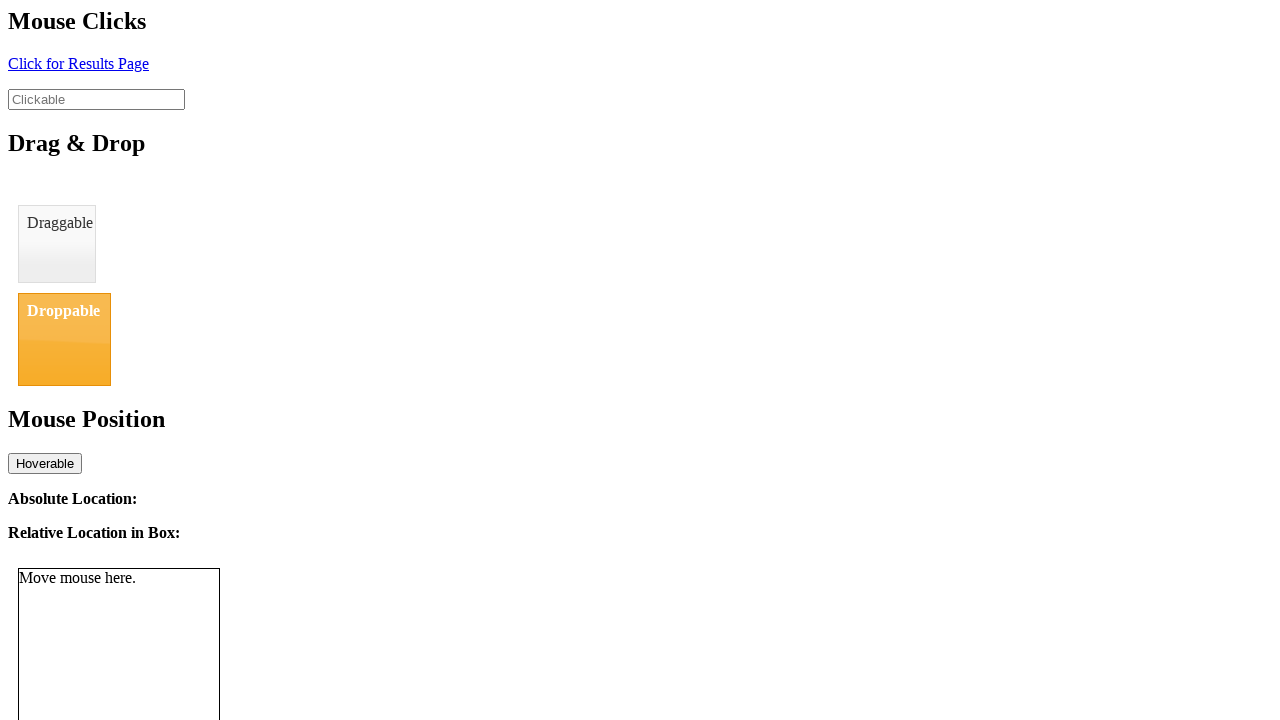

Located draggable element
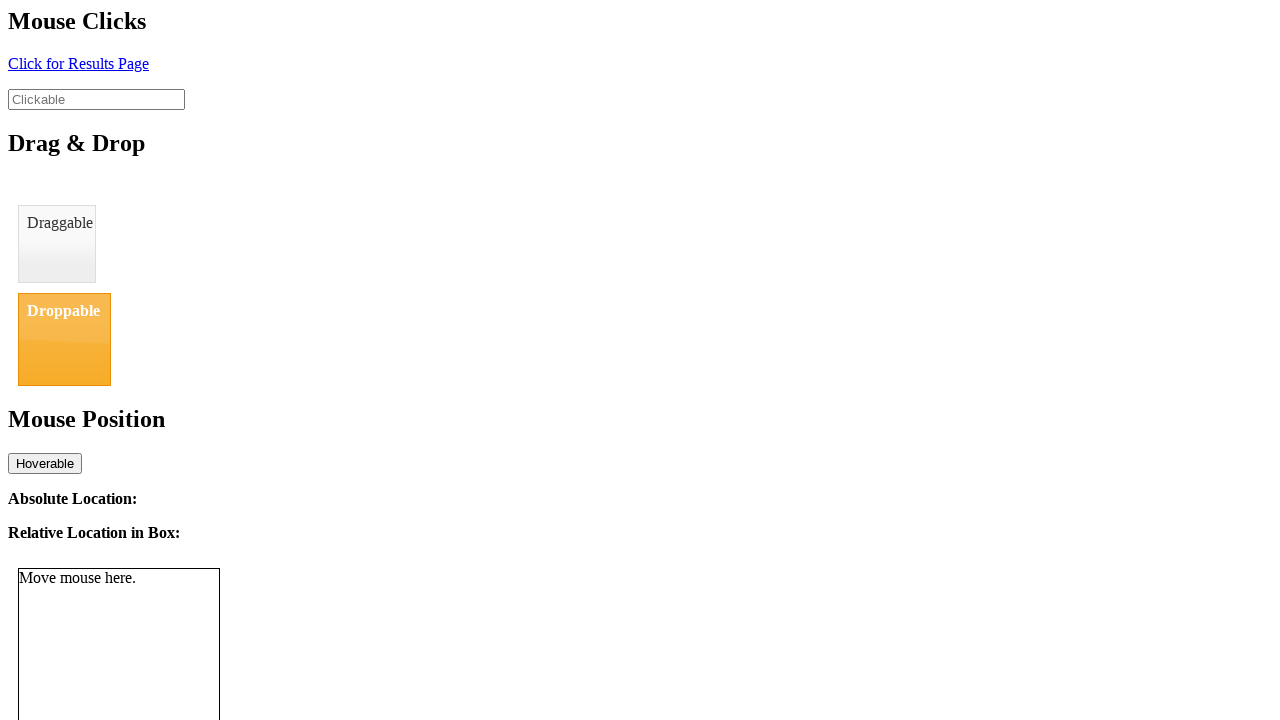

Located droppable element
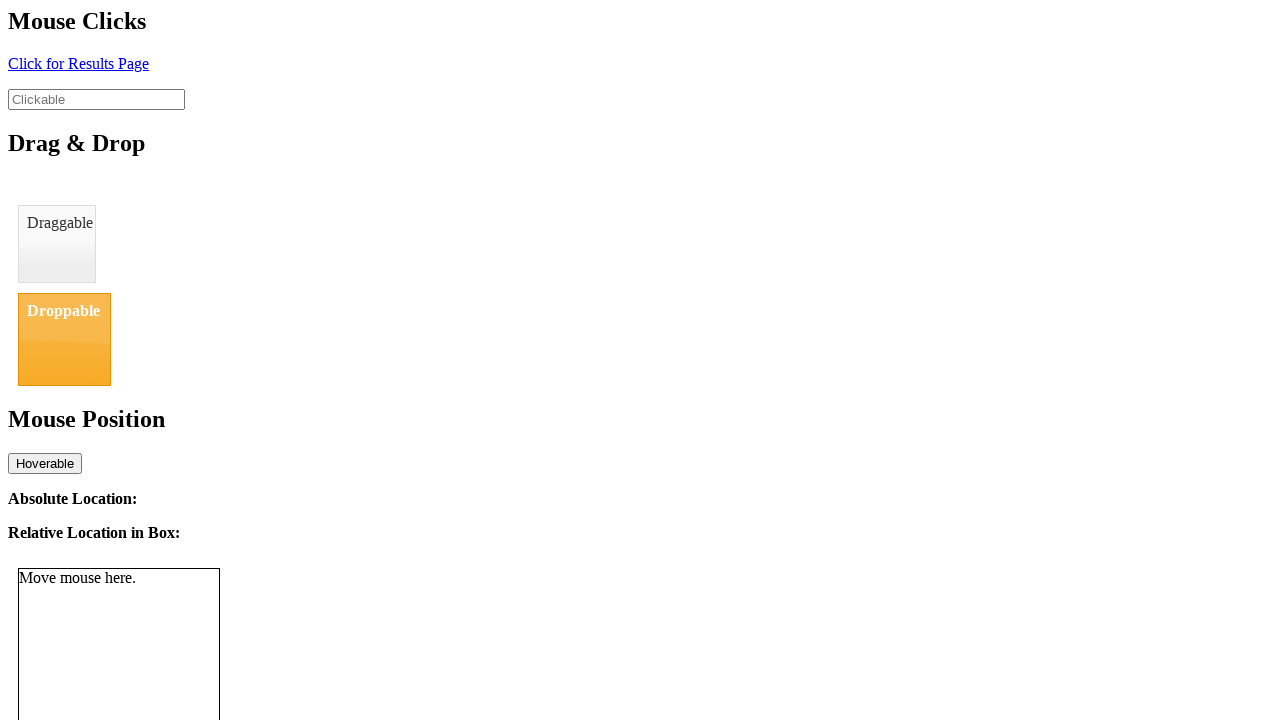

Dragged element from draggable to droppable location at (64, 339)
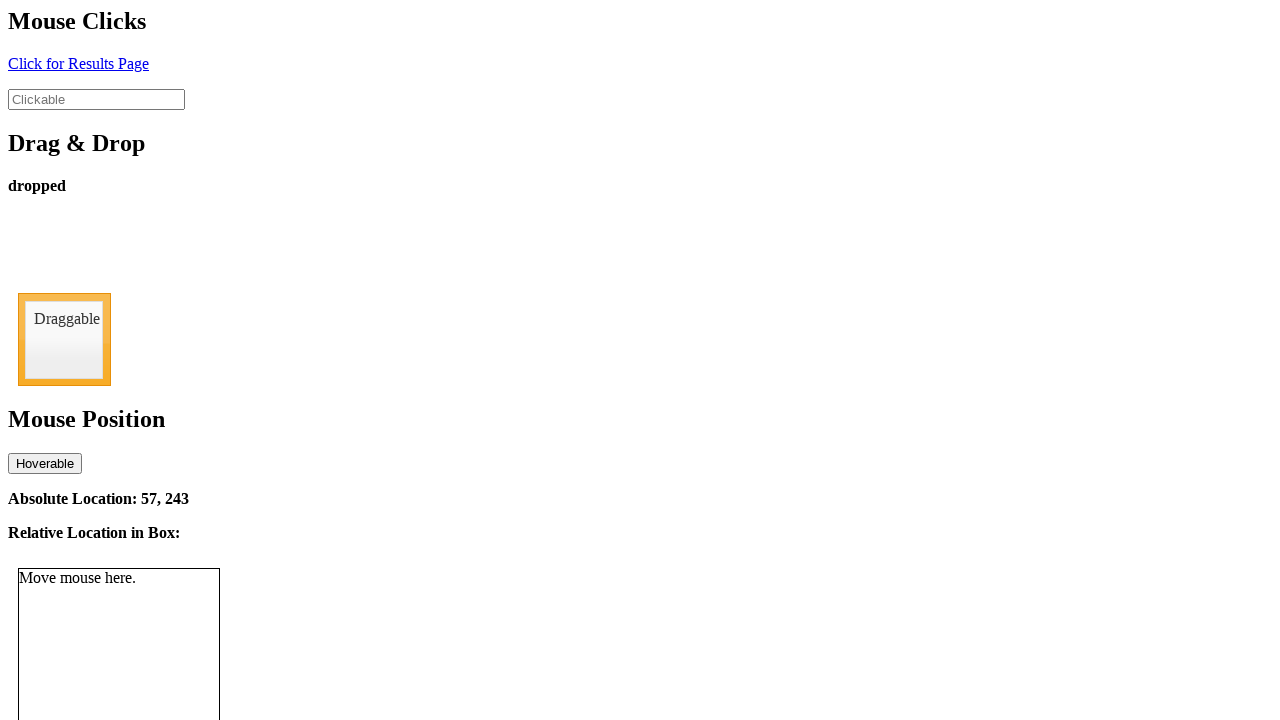

Waited for drag and drop action to complete
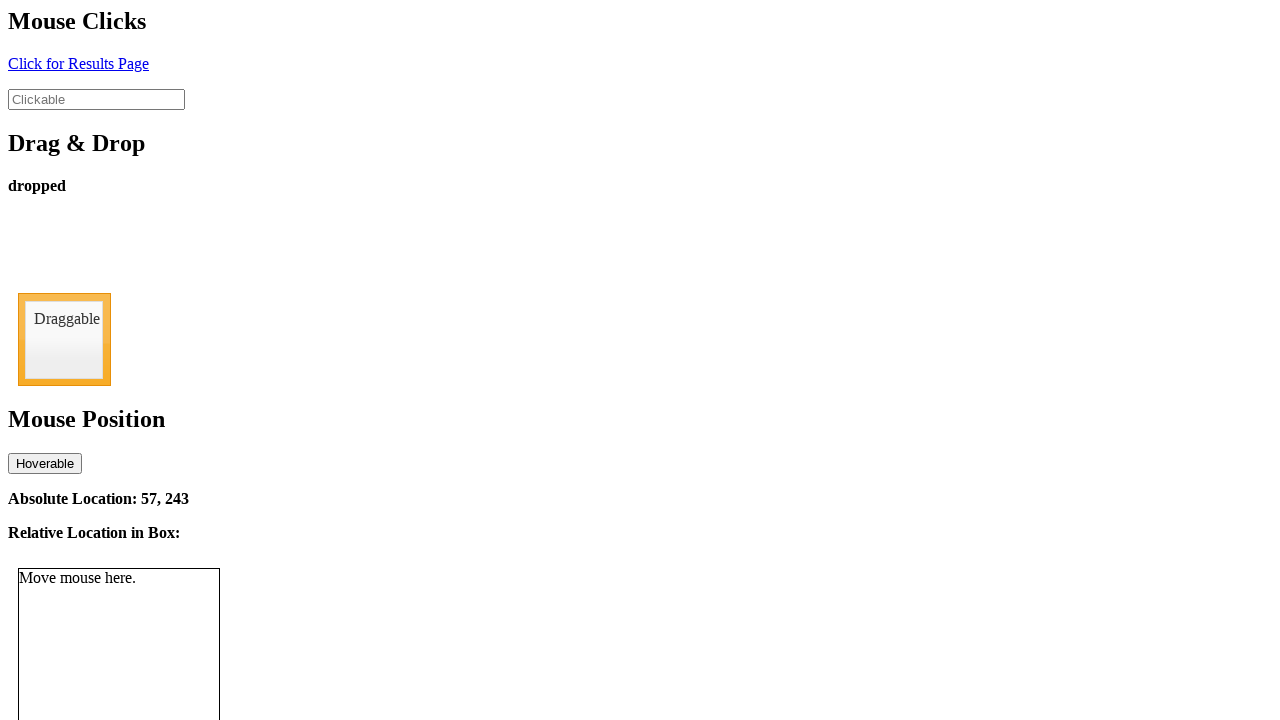

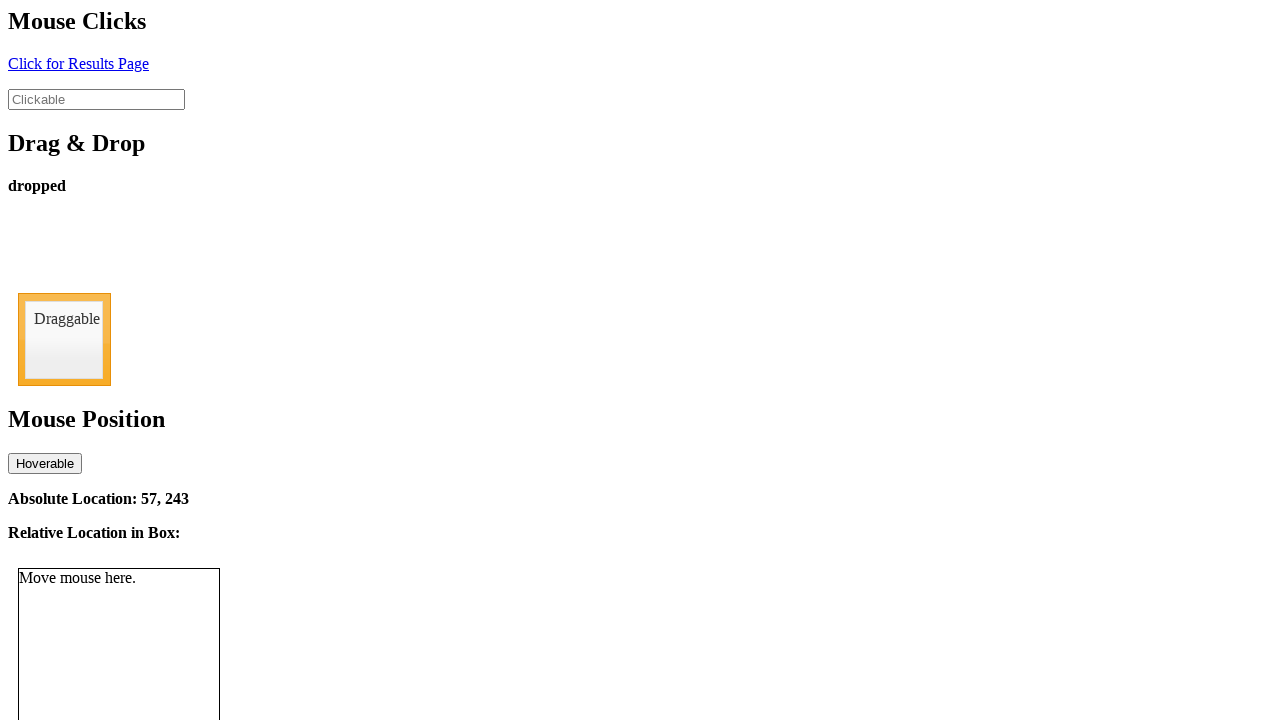